Tests e-commerce functionality by finding a specific product (Cucumber), incrementing its quantity to 6, and adding it to the cart

Starting URL: https://rahulshettyacademy.com/seleniumPractise/

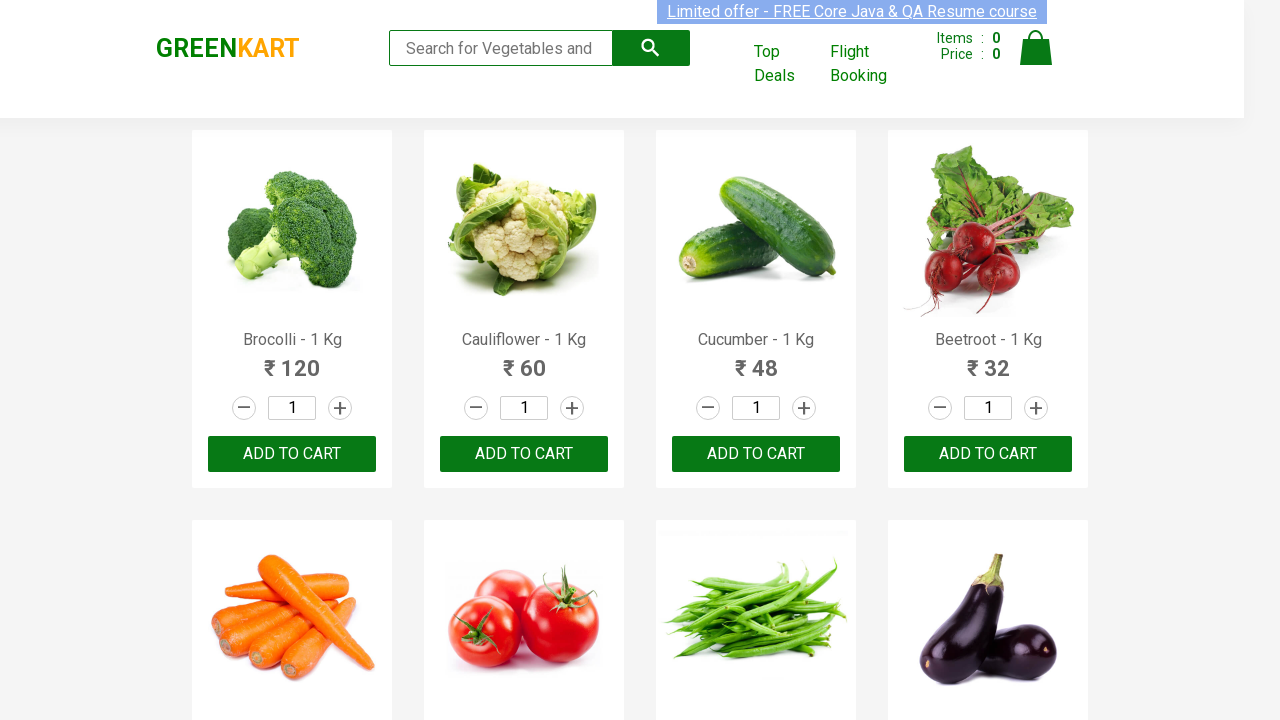

Located all product name elements on the page
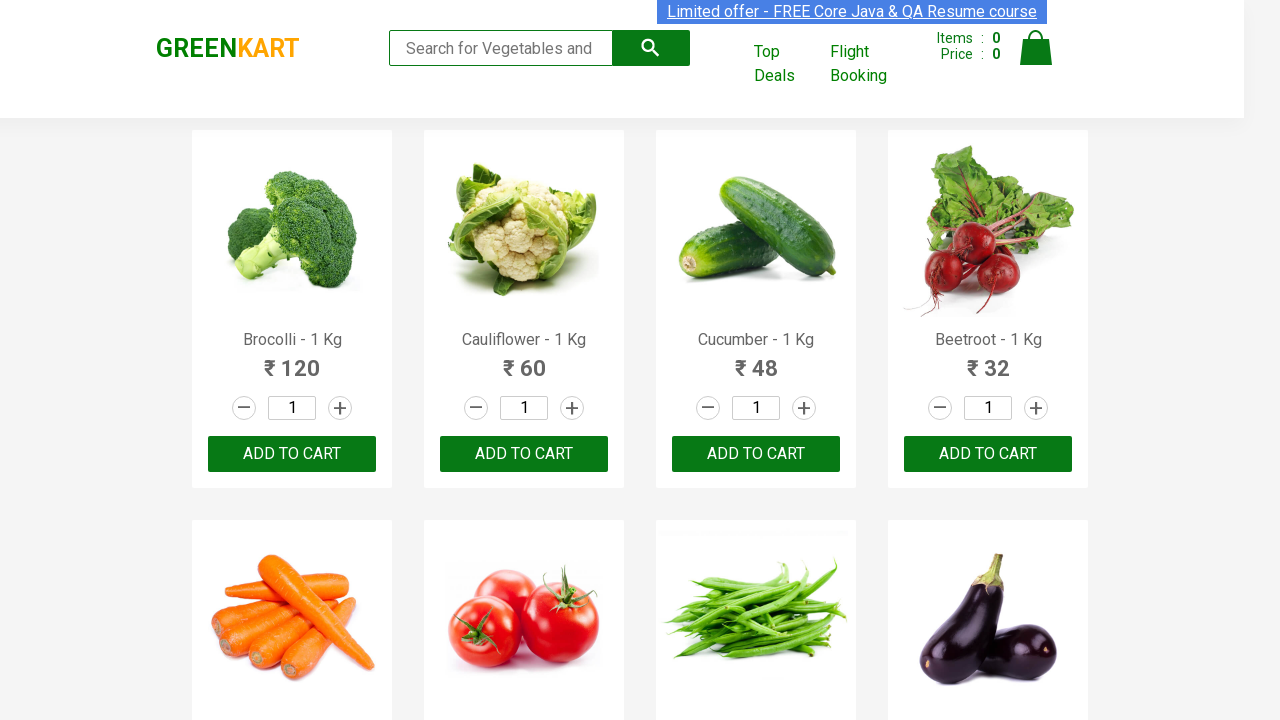

Retrieved text content of product at index 0
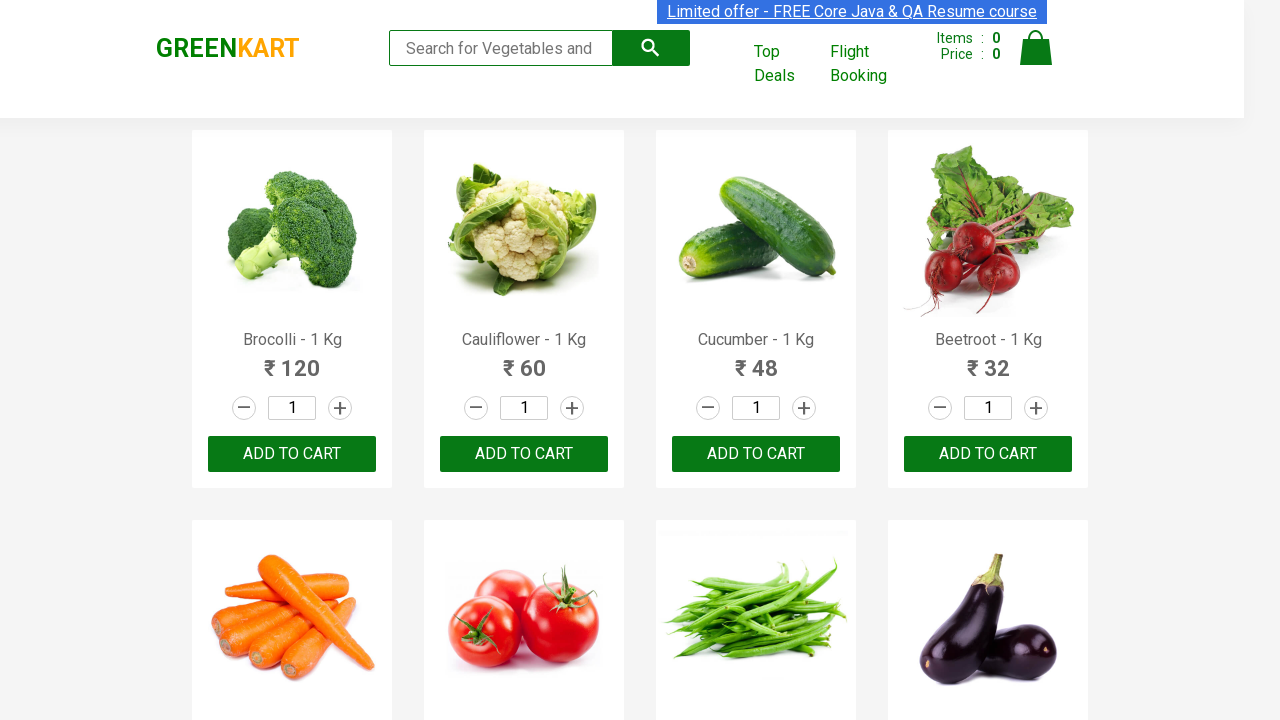

Retrieved text content of product at index 1
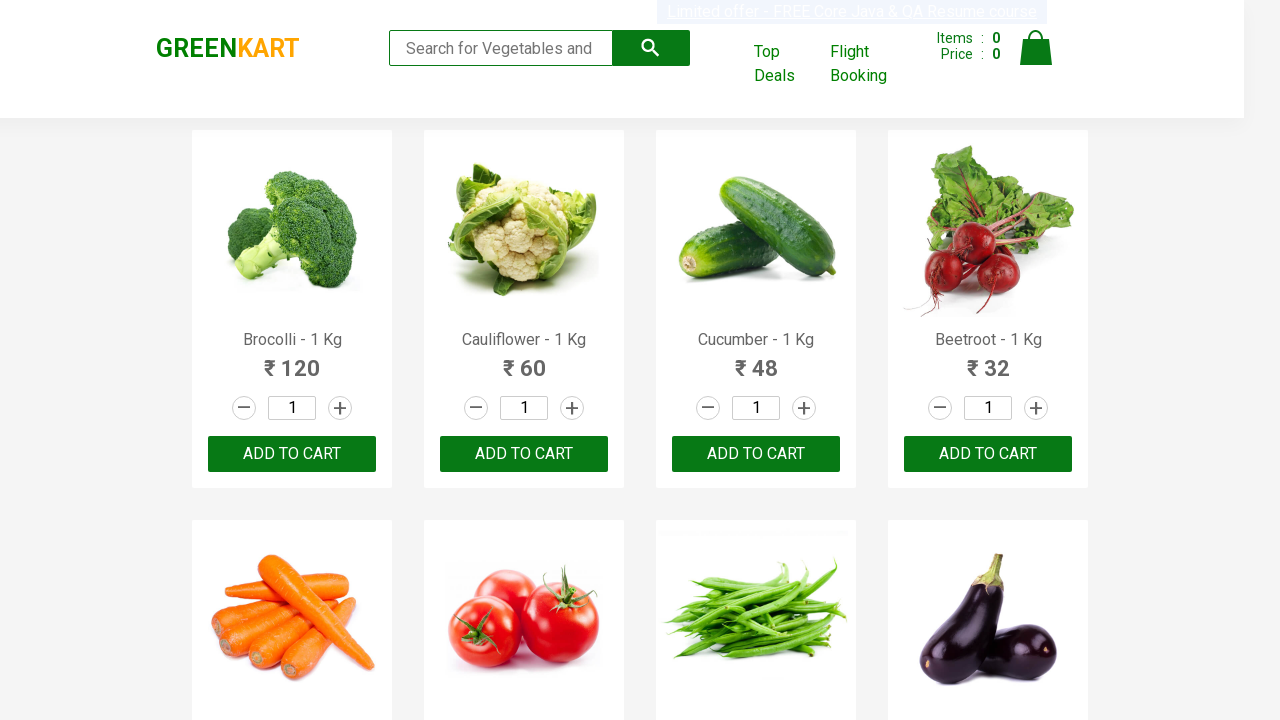

Retrieved text content of product at index 2
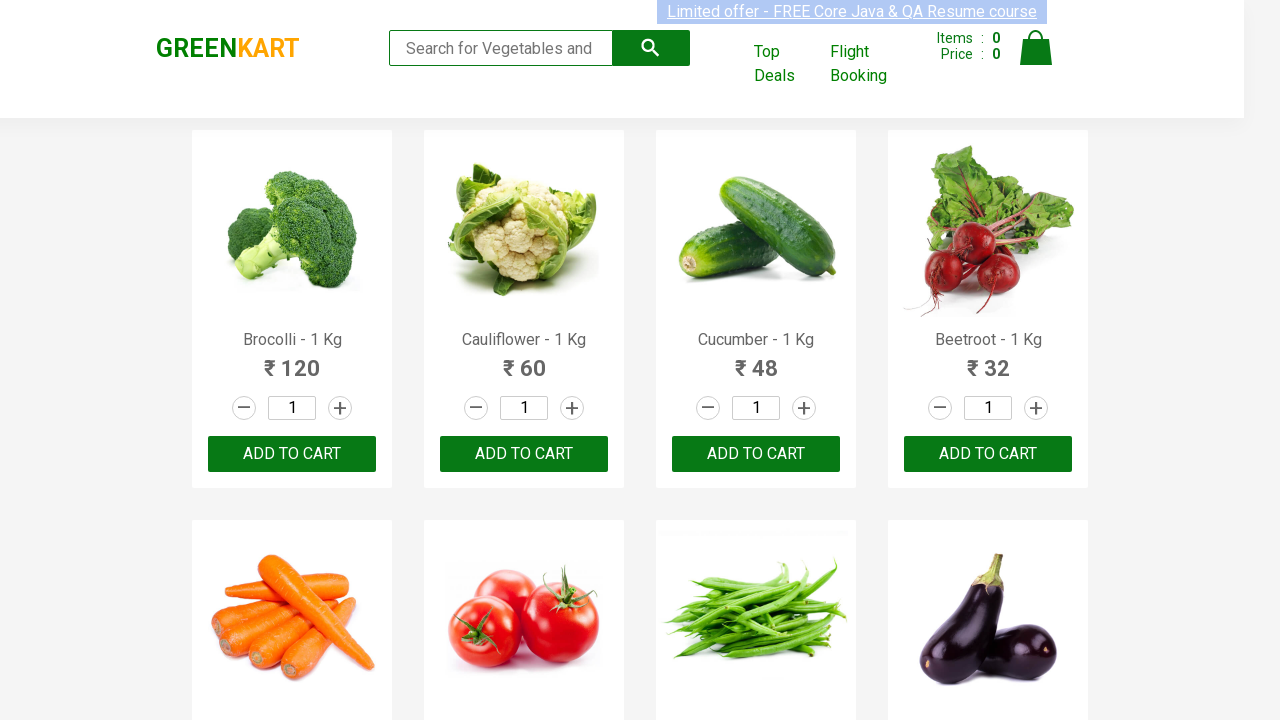

Found Cucumber product in the list
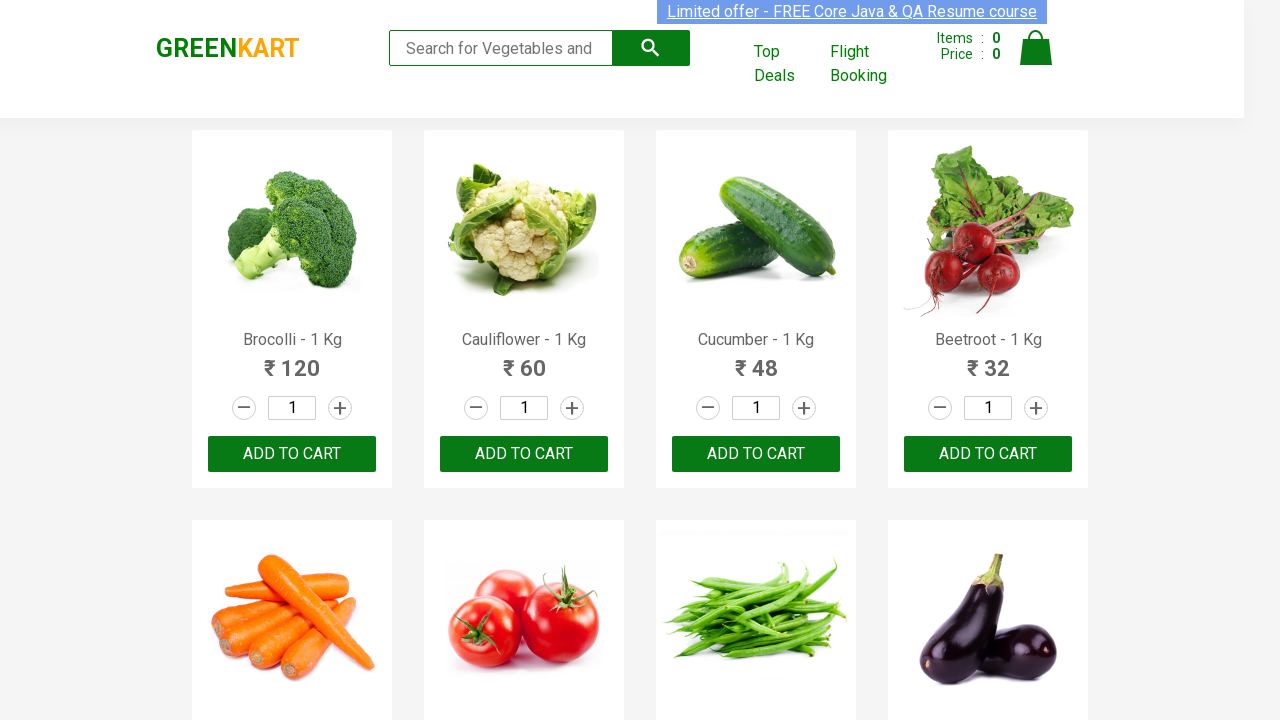

Clicked increment button to increase Cucumber quantity at (804, 408) on a.increment >> nth=2
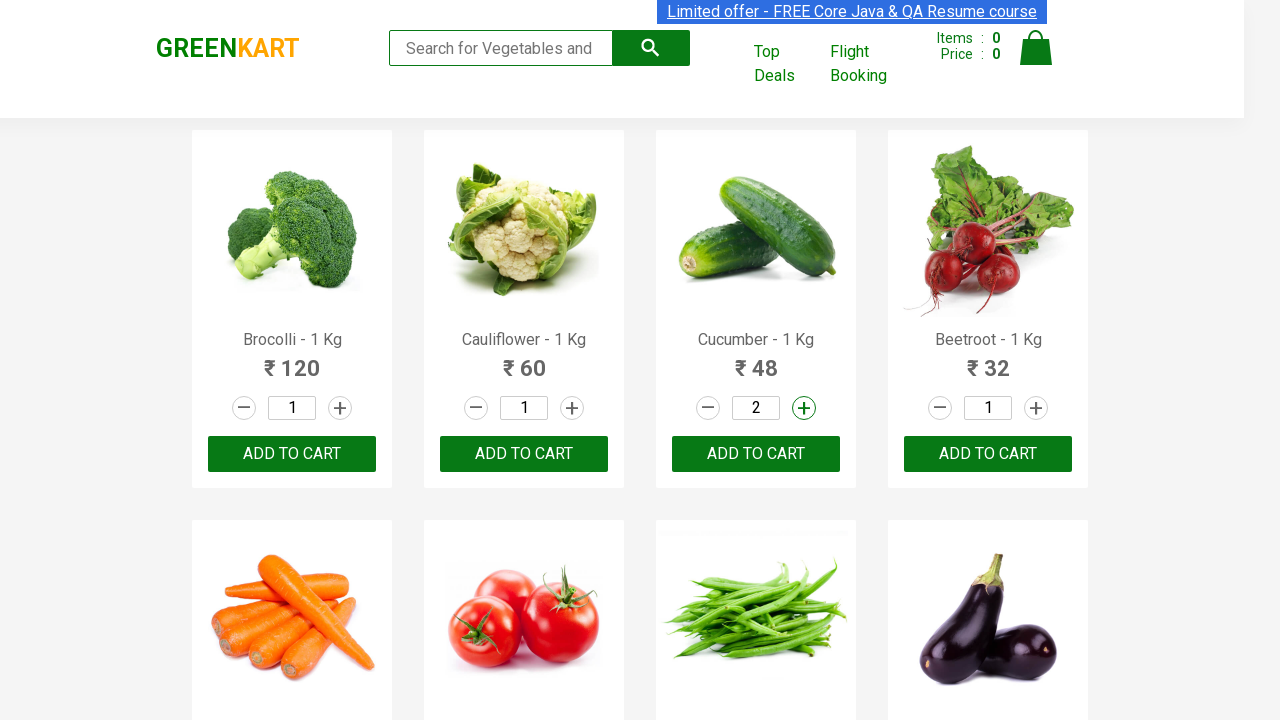

Waited 1 second between quantity increments
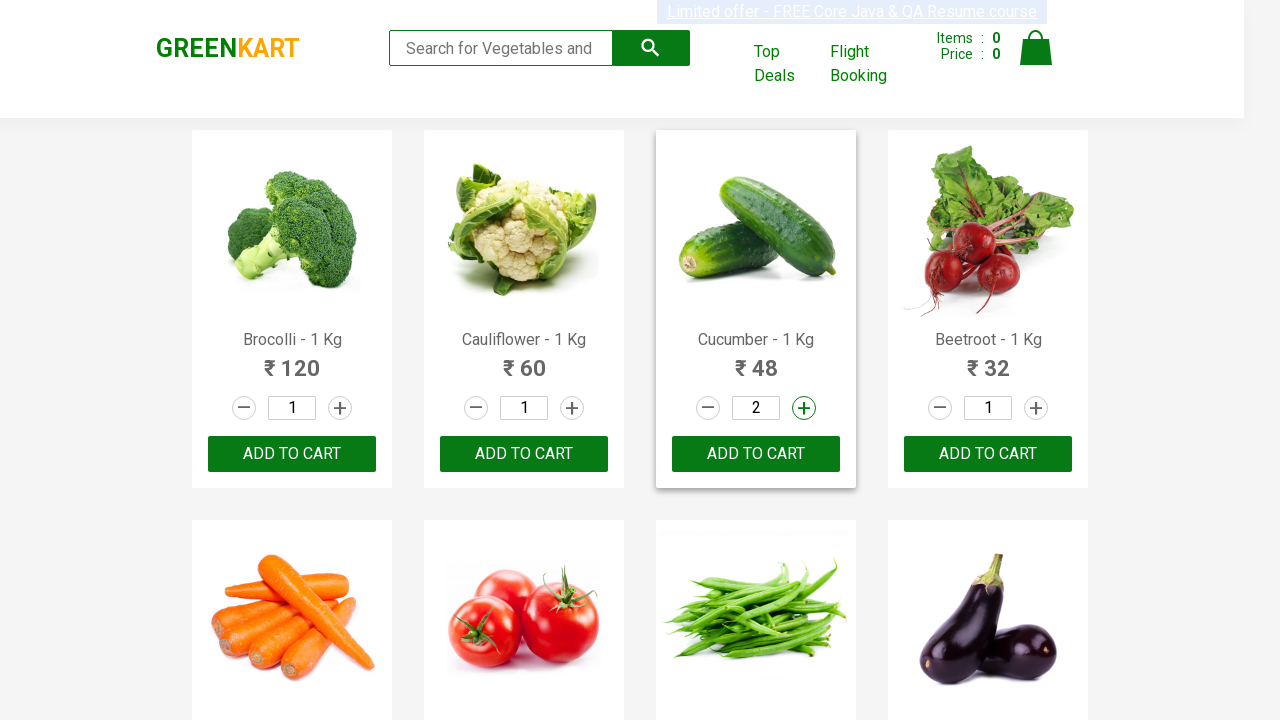

Clicked increment button to increase Cucumber quantity at (804, 408) on a.increment >> nth=2
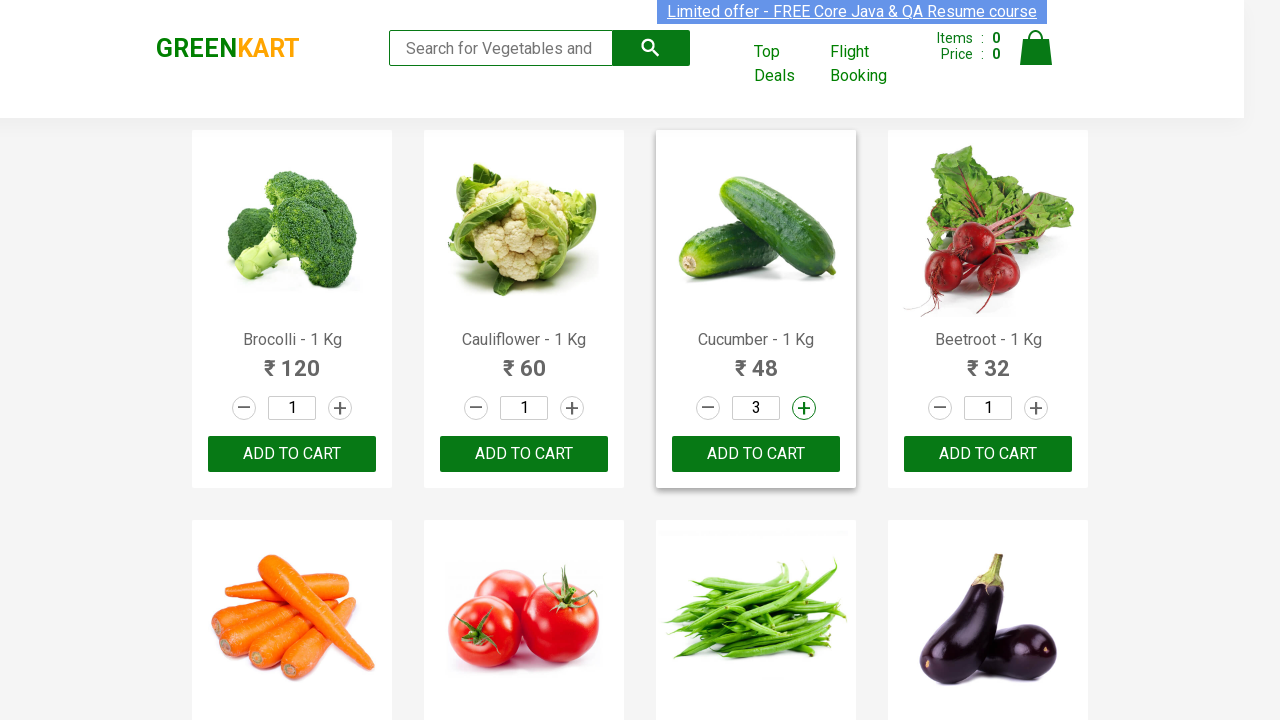

Waited 1 second between quantity increments
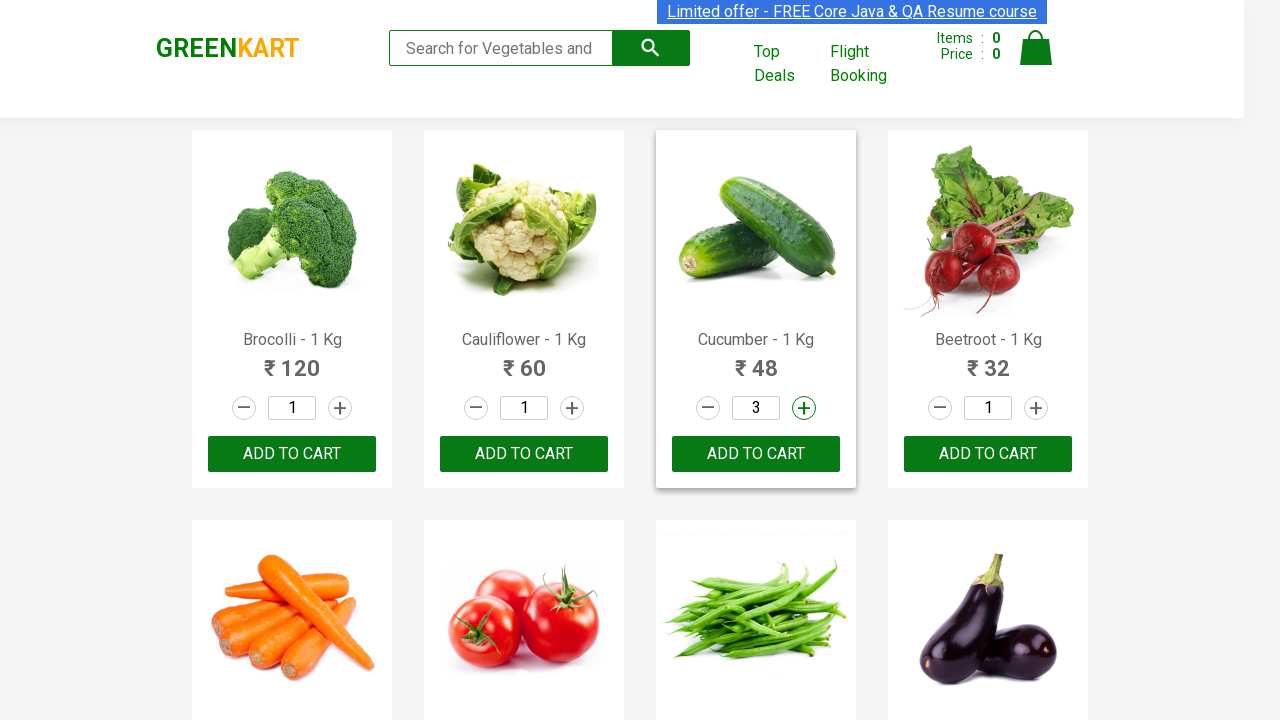

Clicked increment button to increase Cucumber quantity at (804, 408) on a.increment >> nth=2
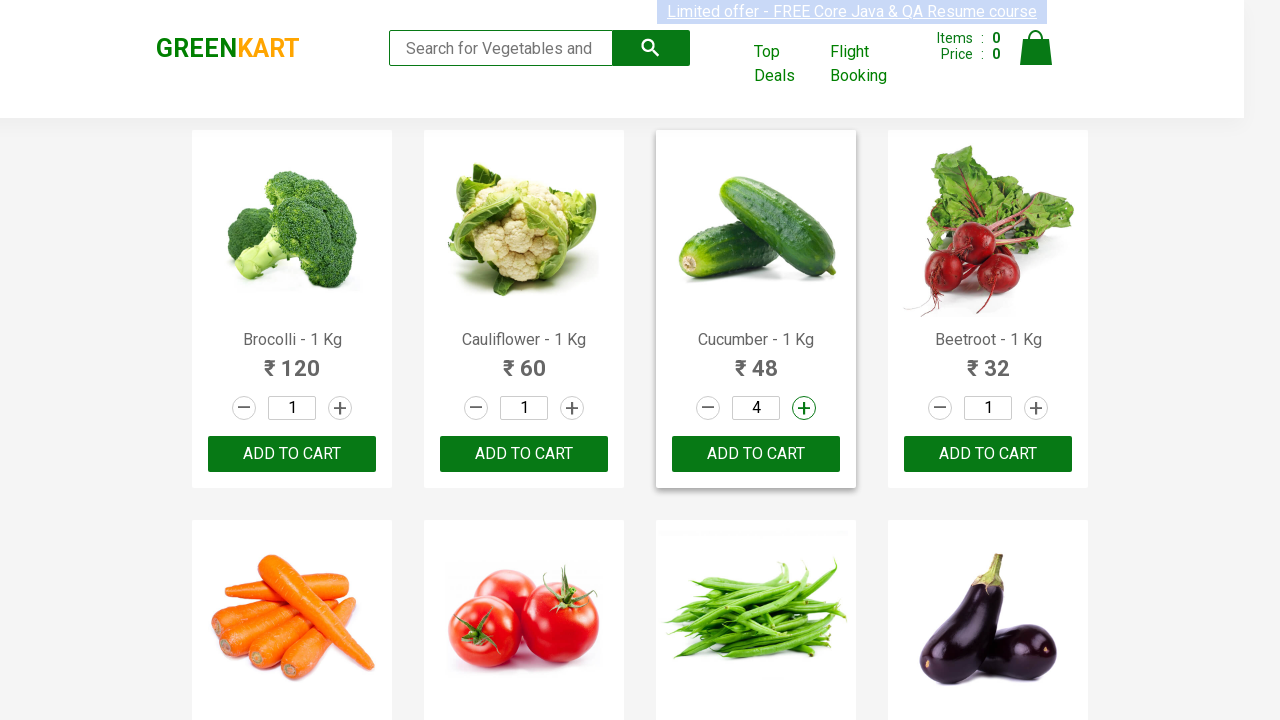

Waited 1 second between quantity increments
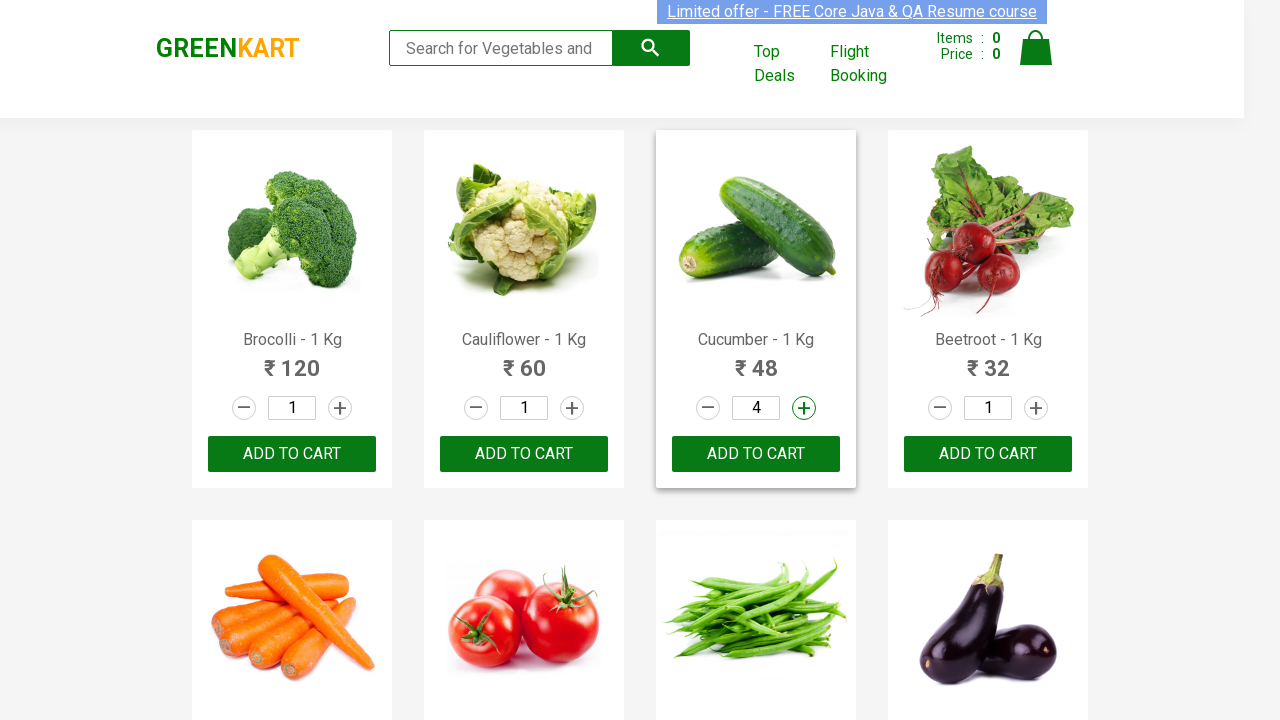

Clicked increment button to increase Cucumber quantity at (804, 408) on a.increment >> nth=2
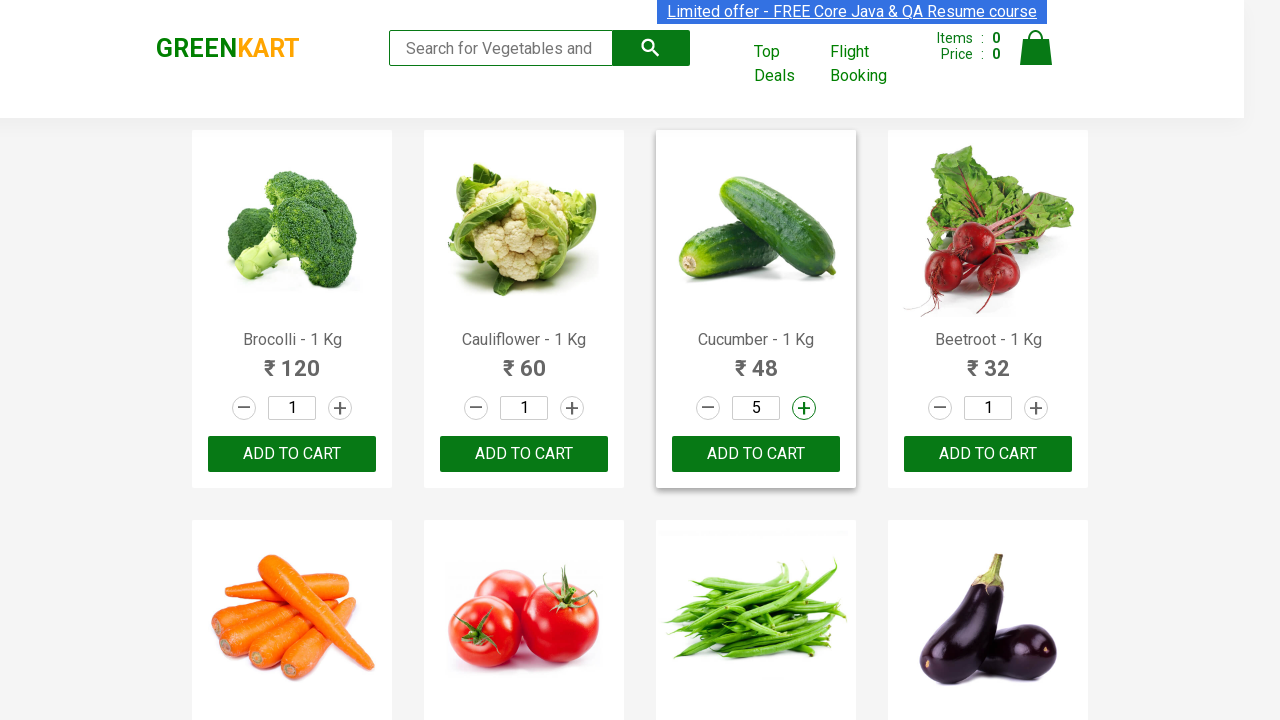

Waited 1 second between quantity increments
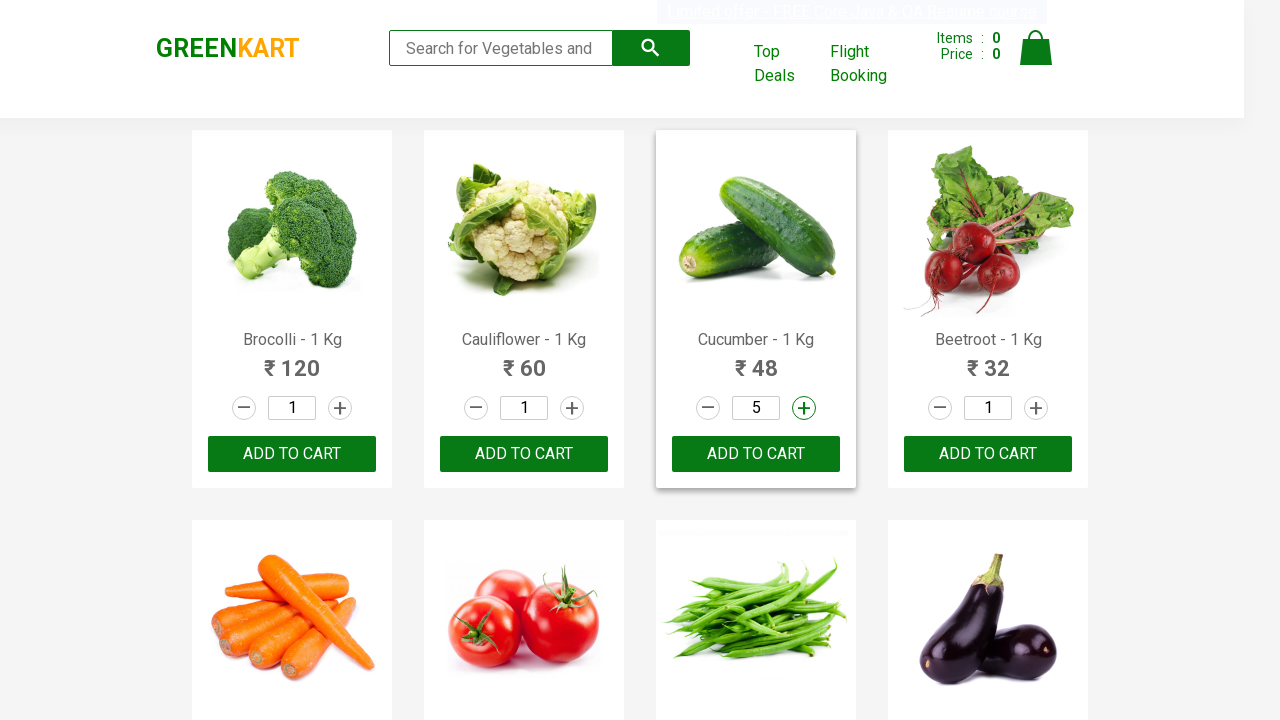

Clicked increment button to increase Cucumber quantity at (804, 408) on a.increment >> nth=2
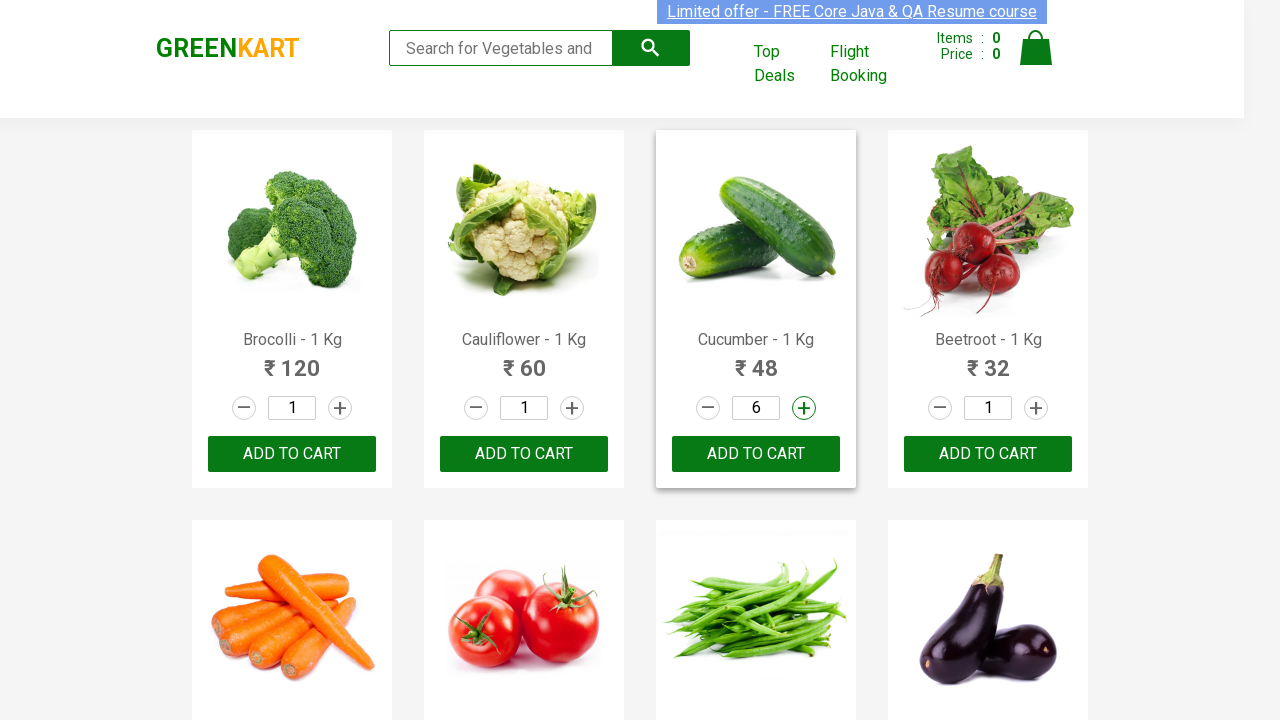

Waited 1 second between quantity increments
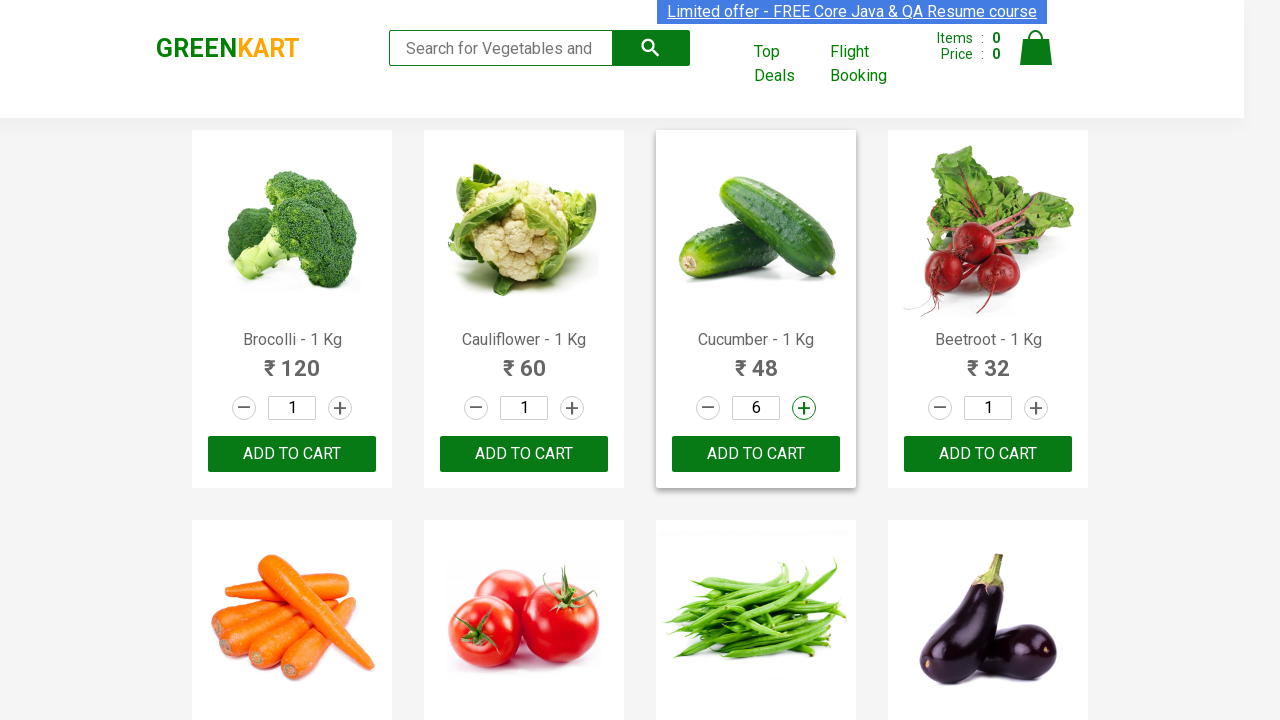

Clicked ADD TO CART button for Cucumber product at (756, 454) on xpath=//button[text()='ADD TO CART'] >> nth=2
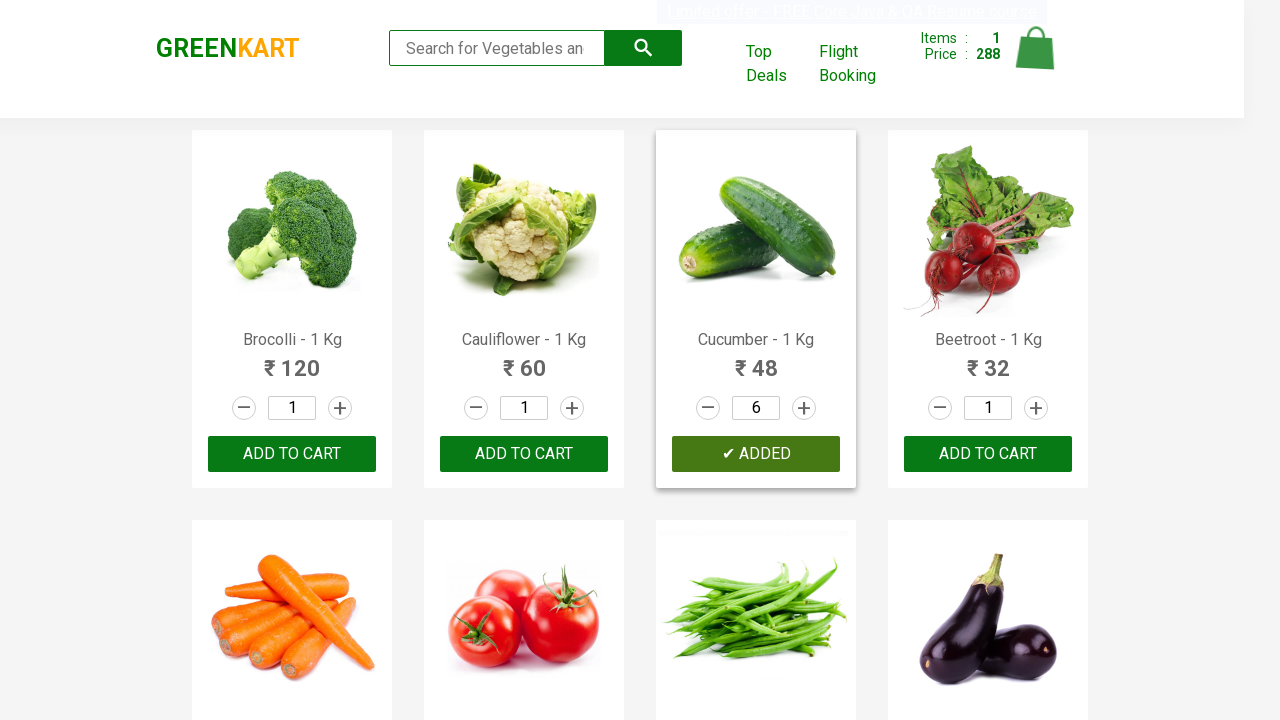

Waited 2 seconds for cart to update after adding product
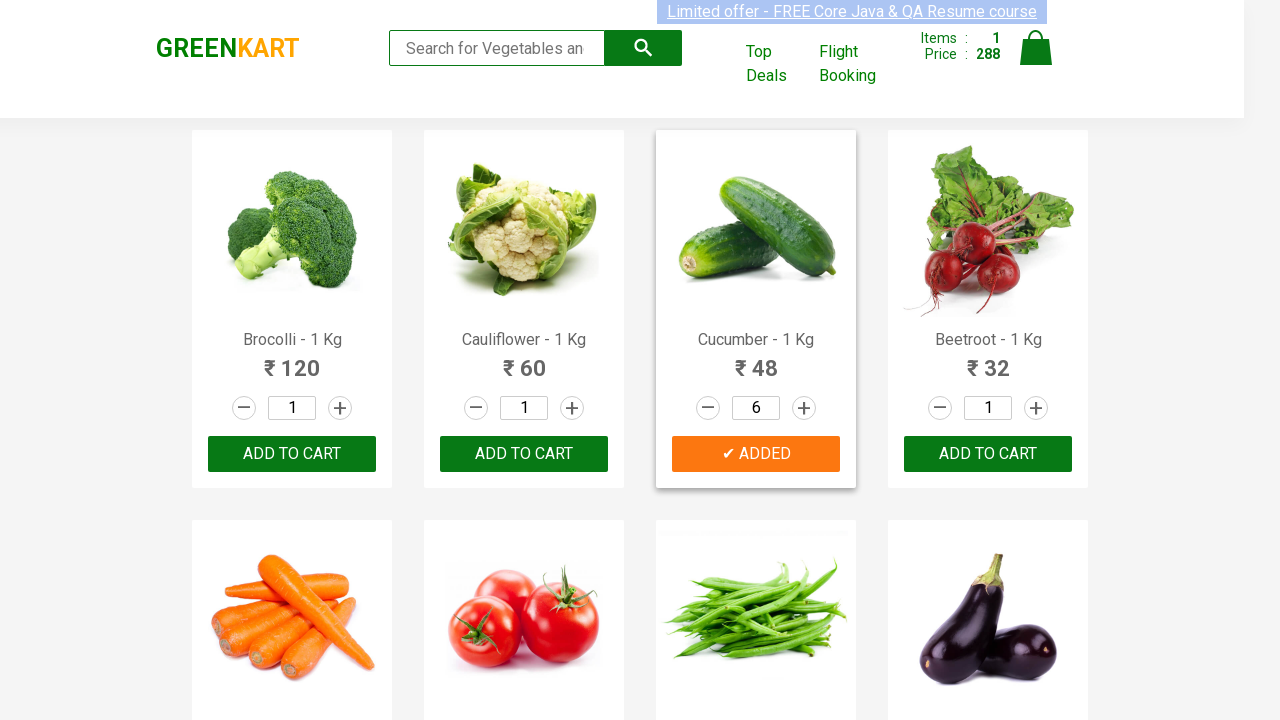

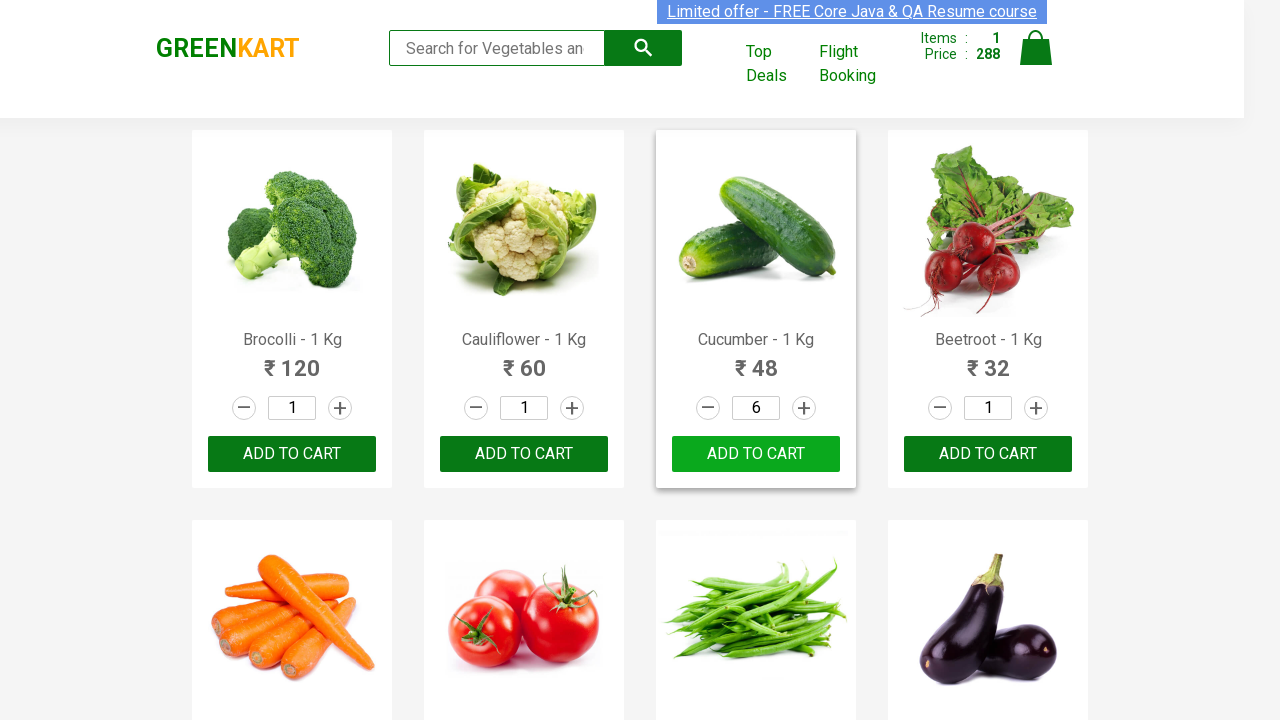